Tests a verification flow by clicking a verify button and asserting that a success message appears on the page.

Starting URL: http://suninjuly.github.io/wait1.html

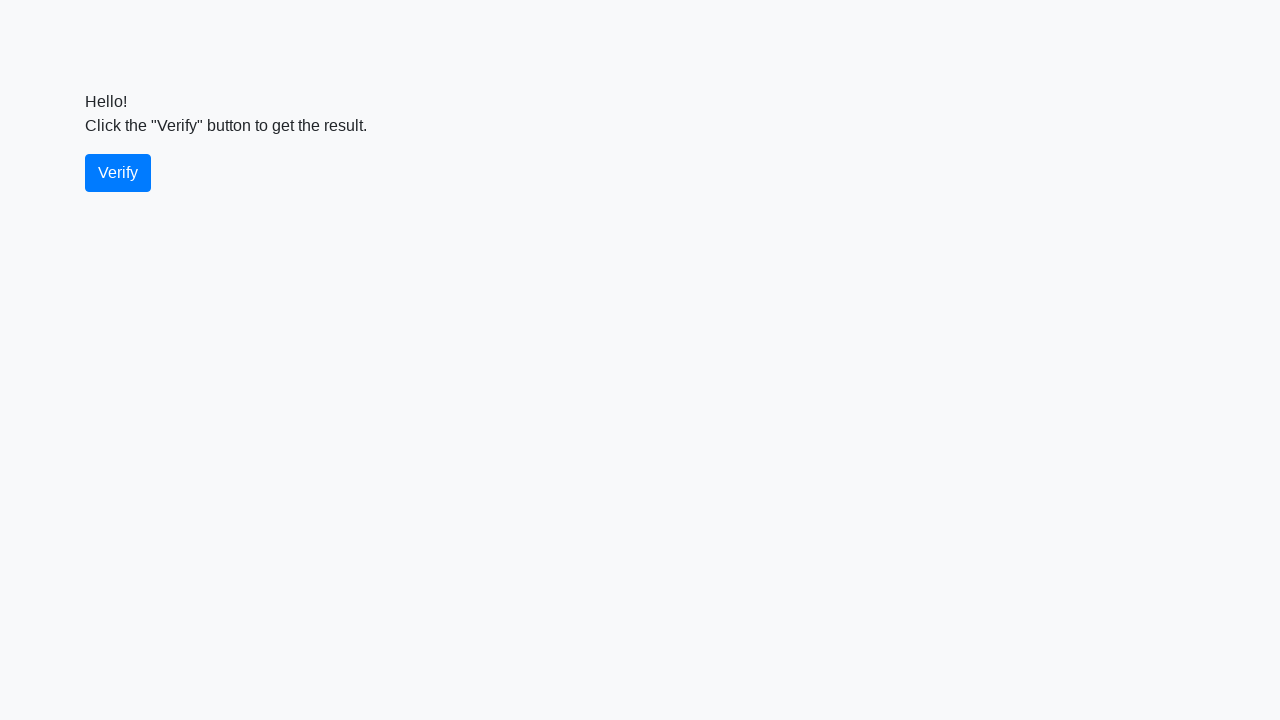

Clicked the verify button at (118, 173) on #verify
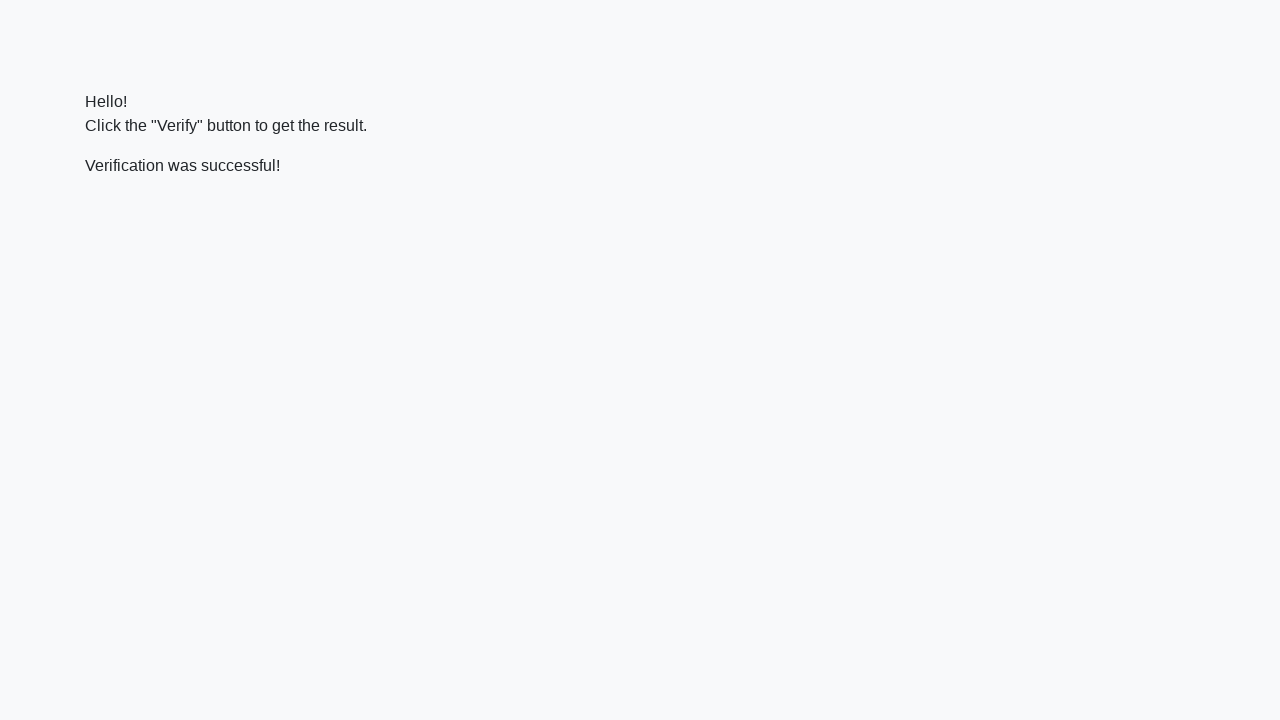

Success message appeared on the page
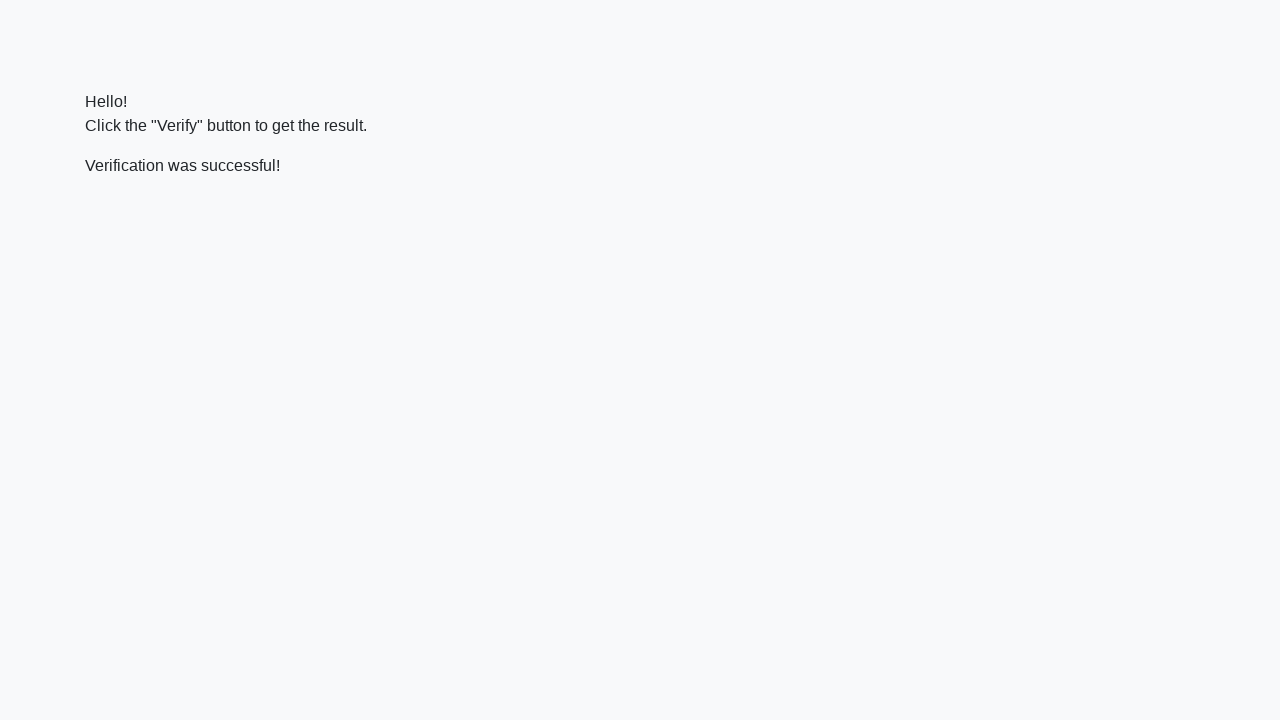

Asserted that success message contains 'successful'
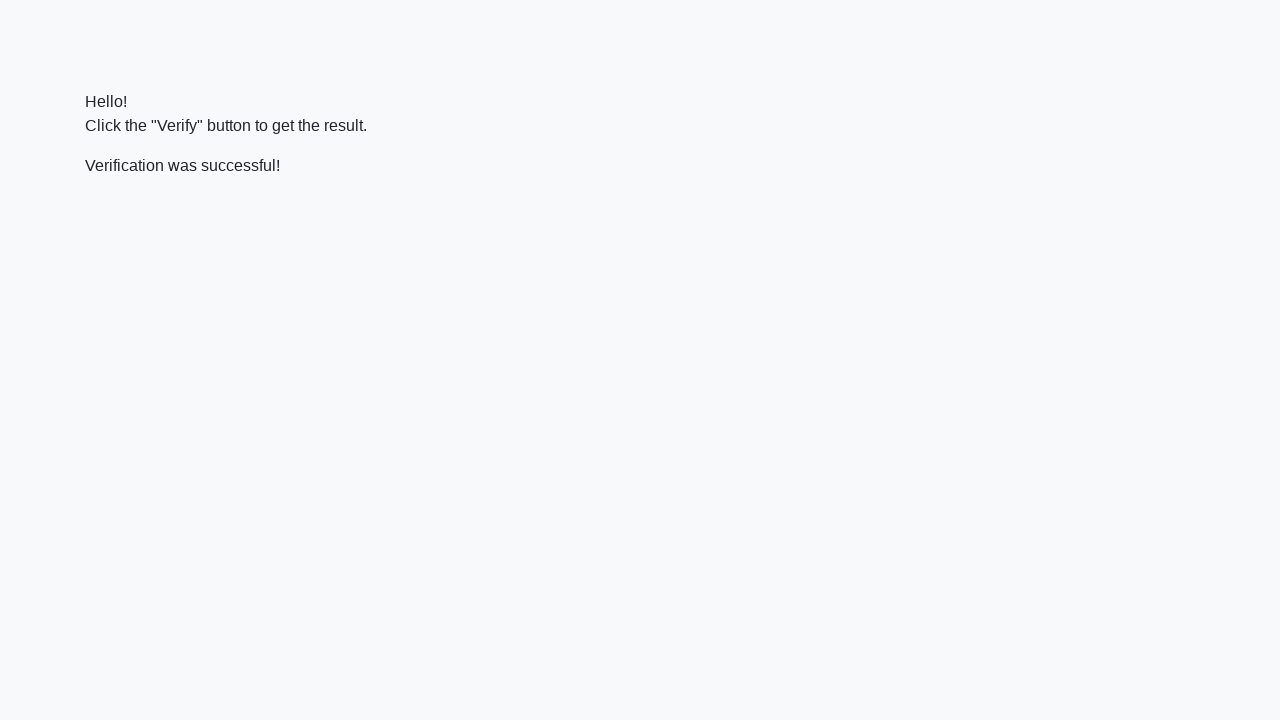

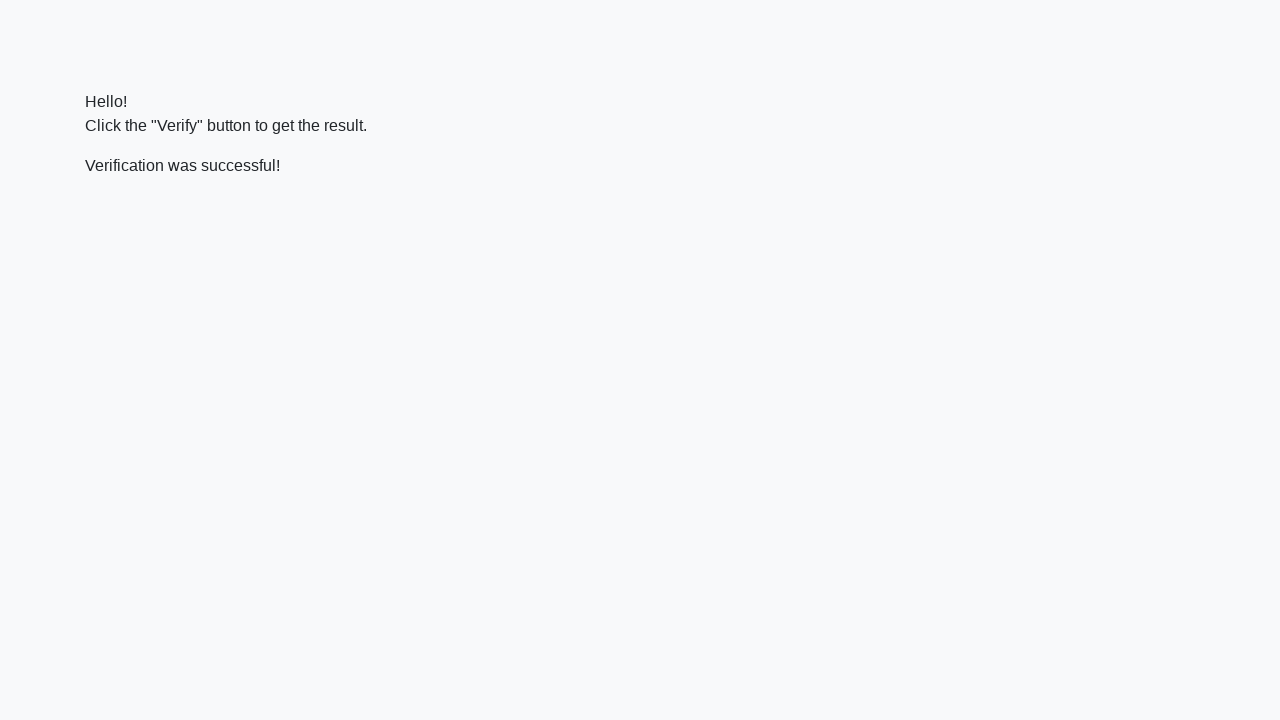